Tests search functionality by searching for hair dryer

Starting URL: https://rs.primeshop360.com/

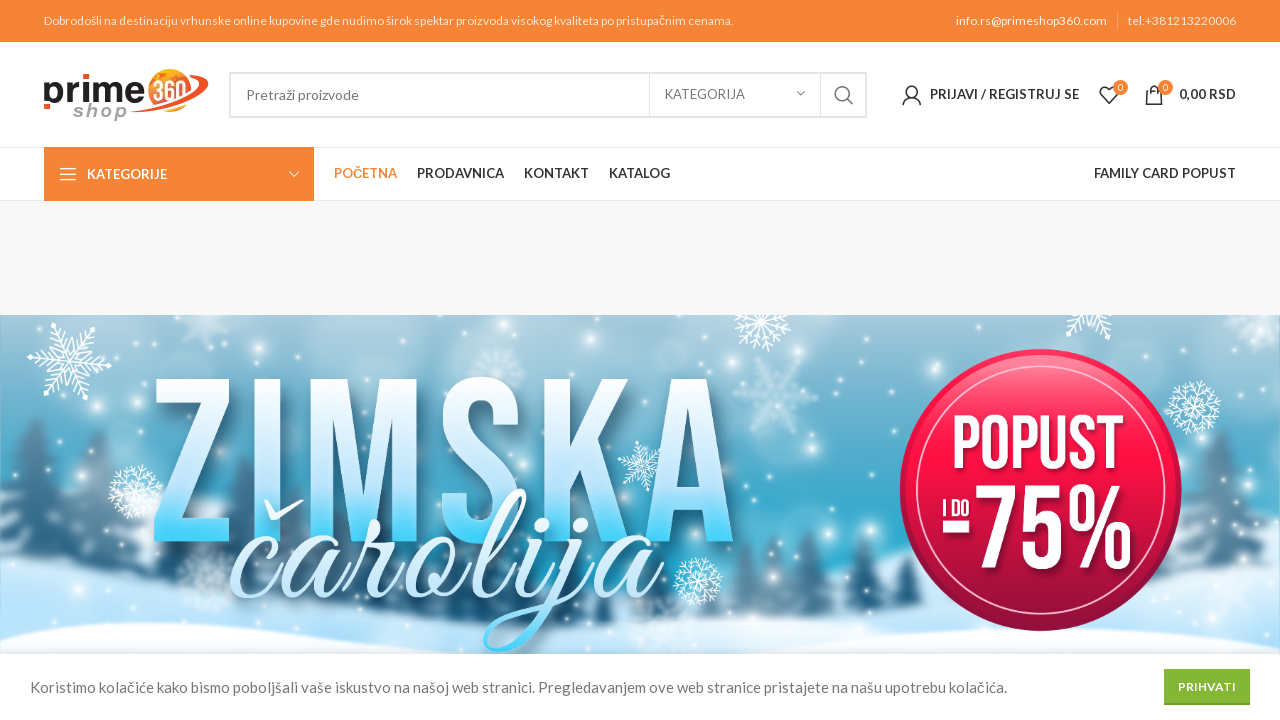

Clicked on search input field at (548, 94) on input[name='s']
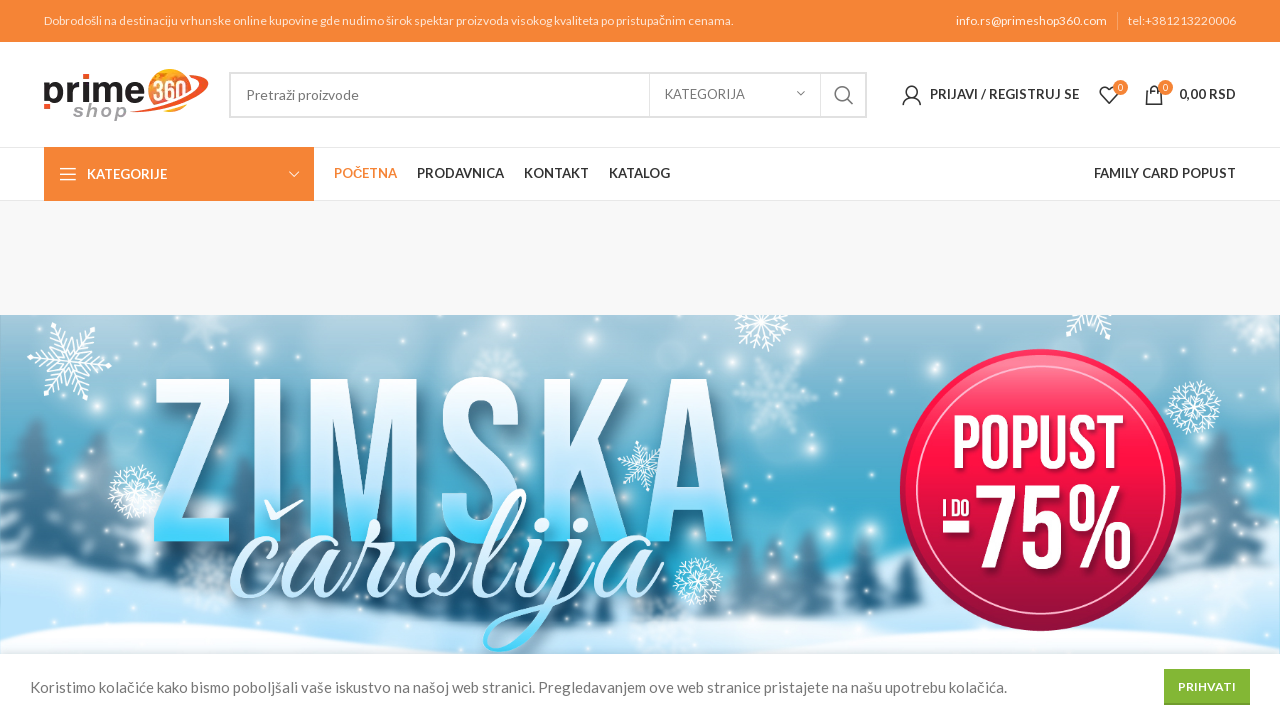

Filled search field with 'Fen za kosu' (hair dryer) on input[name='s']
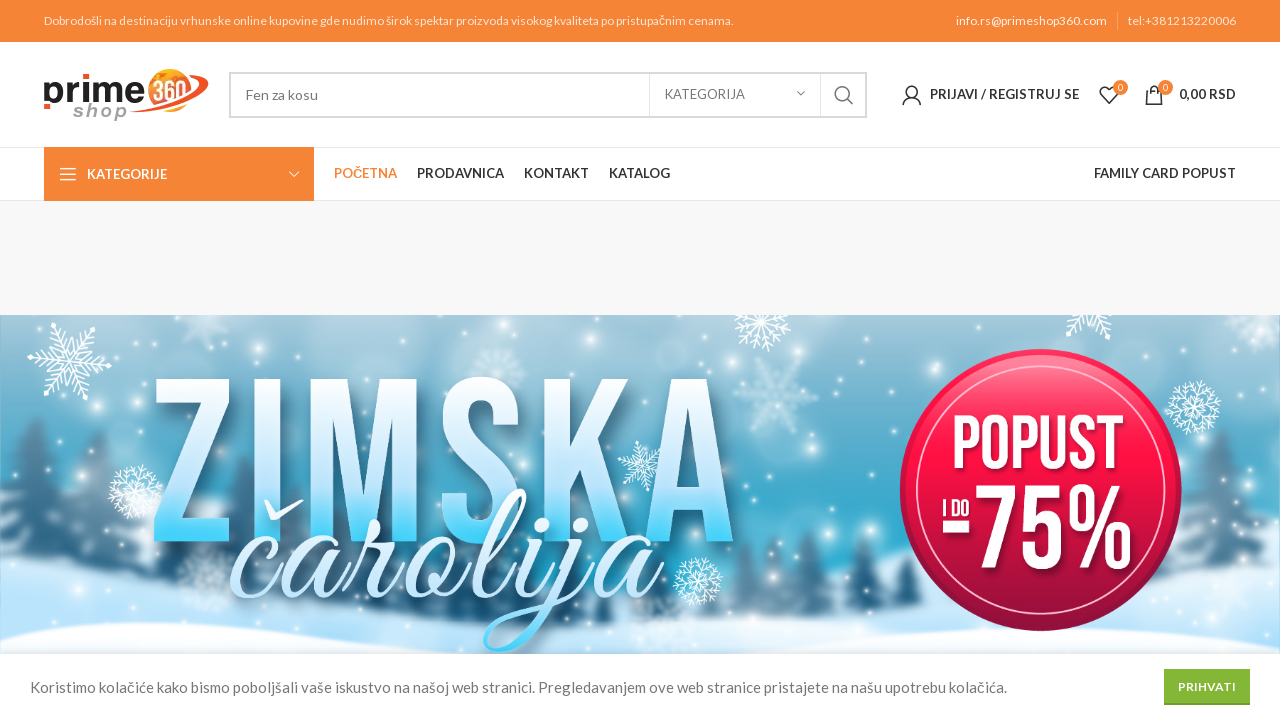

Clicked search submit button to search for hair dryer at (844, 94) on .searchsubmit
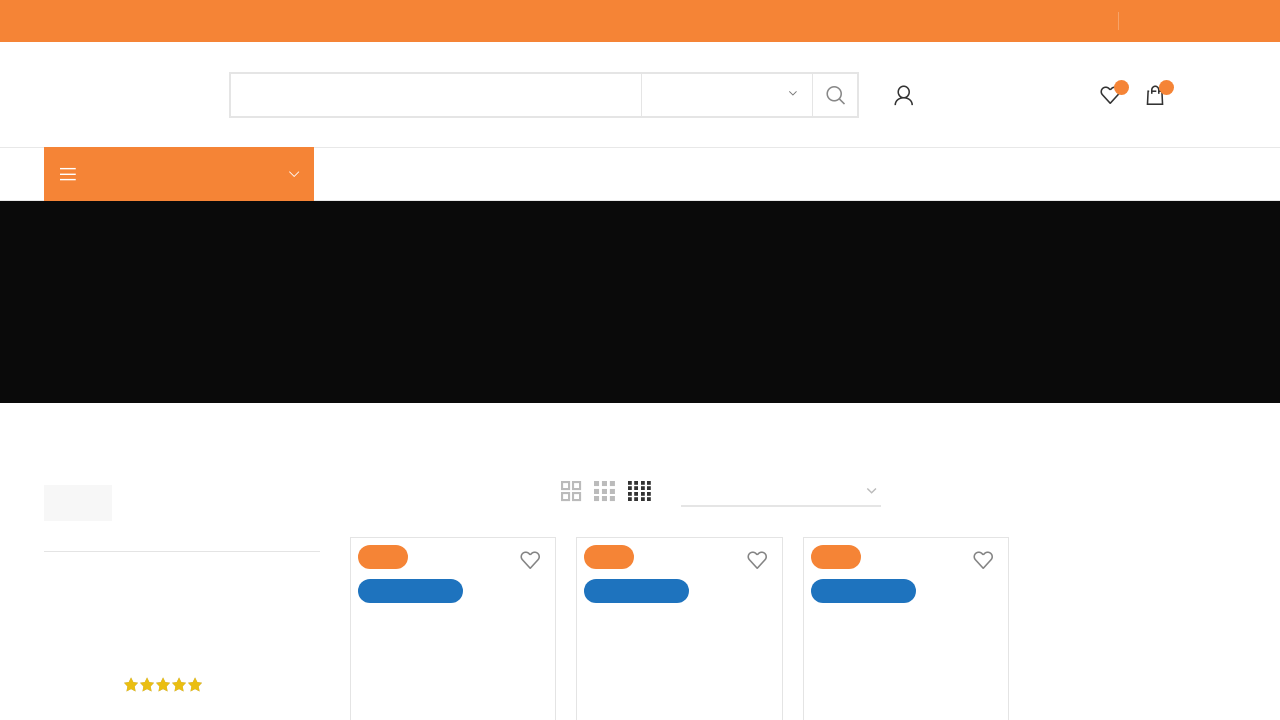

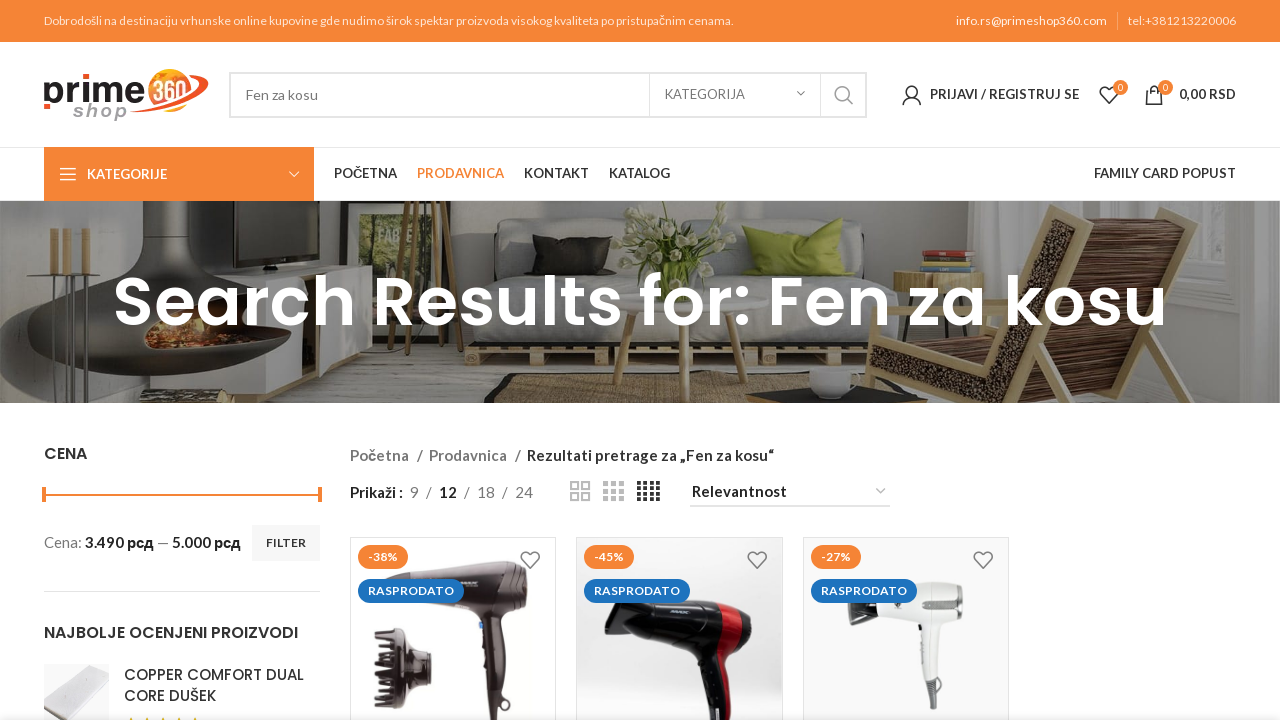